Tests a text box form by filling in full name, email, current address, and permanent address fields, then submitting and verifying the displayed output matches the input values.

Starting URL: https://demoqa.com/text-box

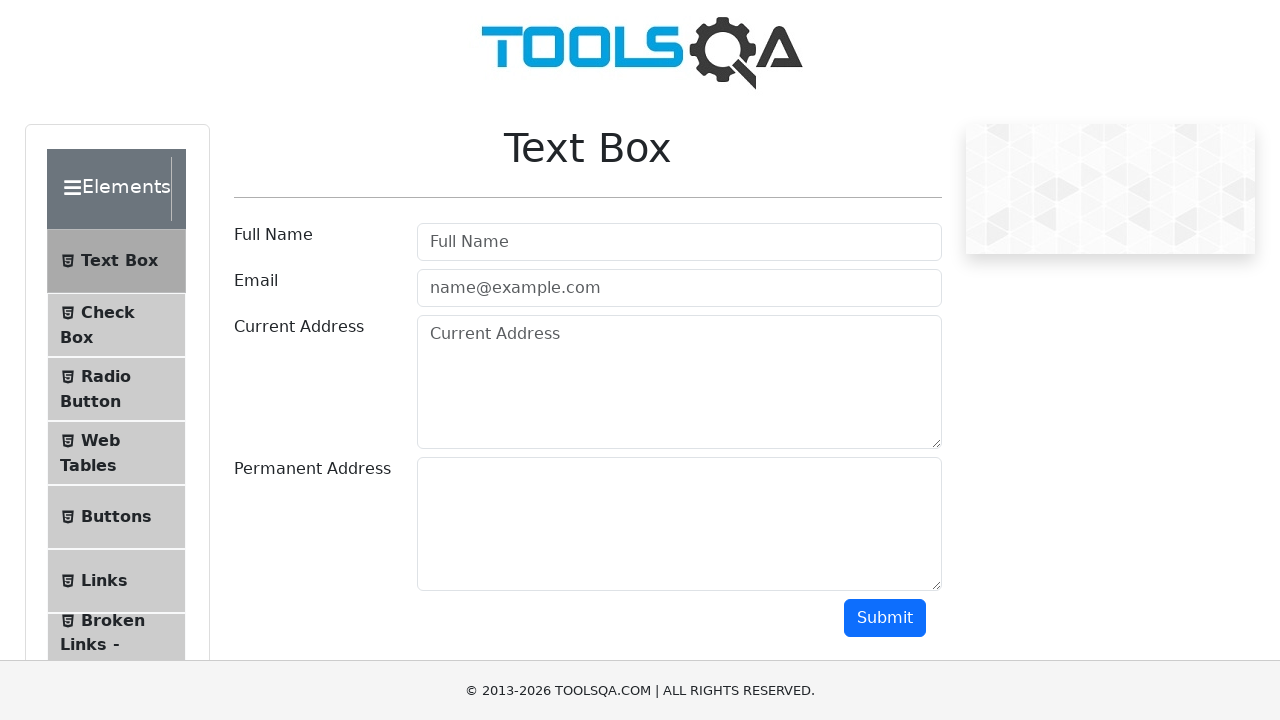

Filled full name field with 'John Doe' on #userName
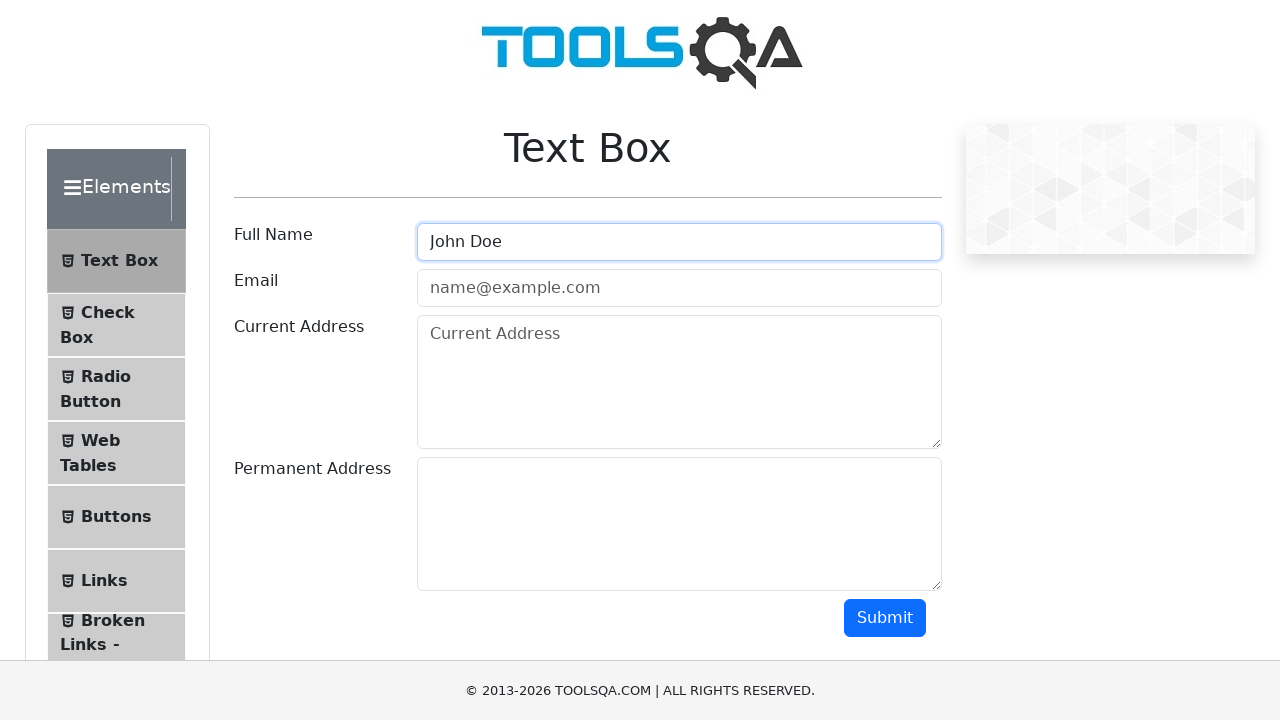

Filled email field with 'john@gmail.com' on #userEmail
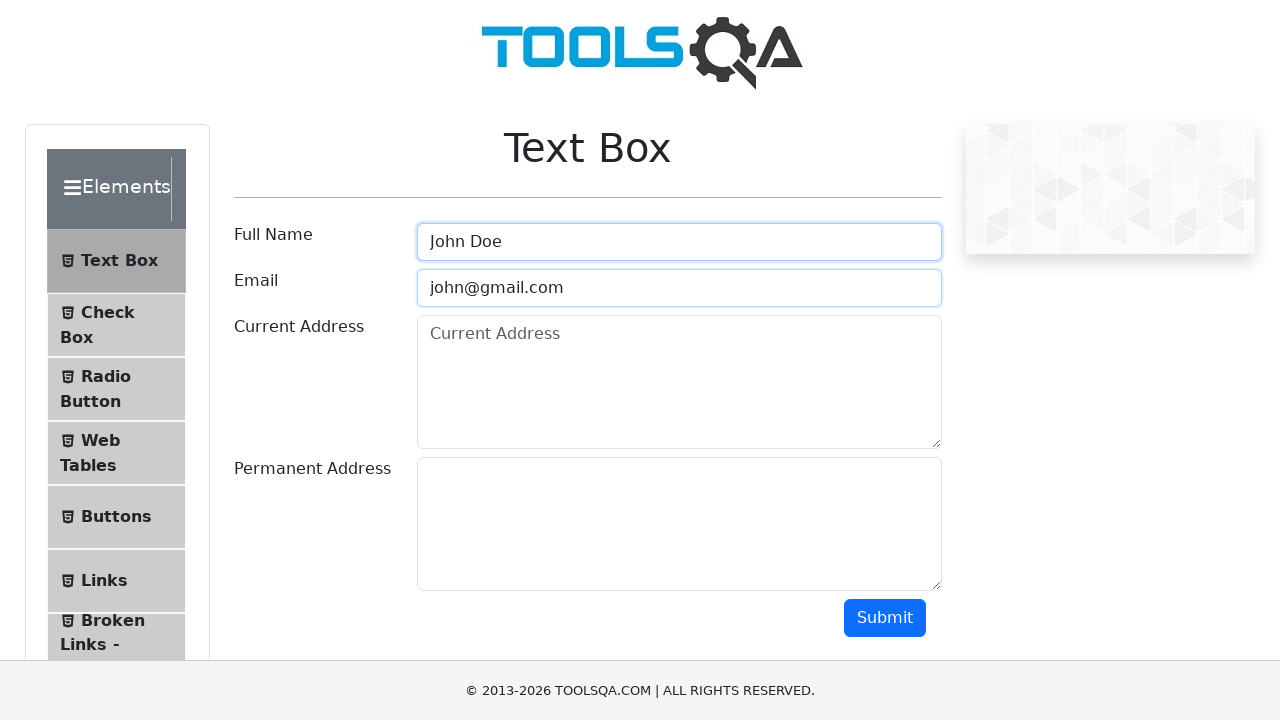

Filled current address field with 'Mira 123' on #currentAddress
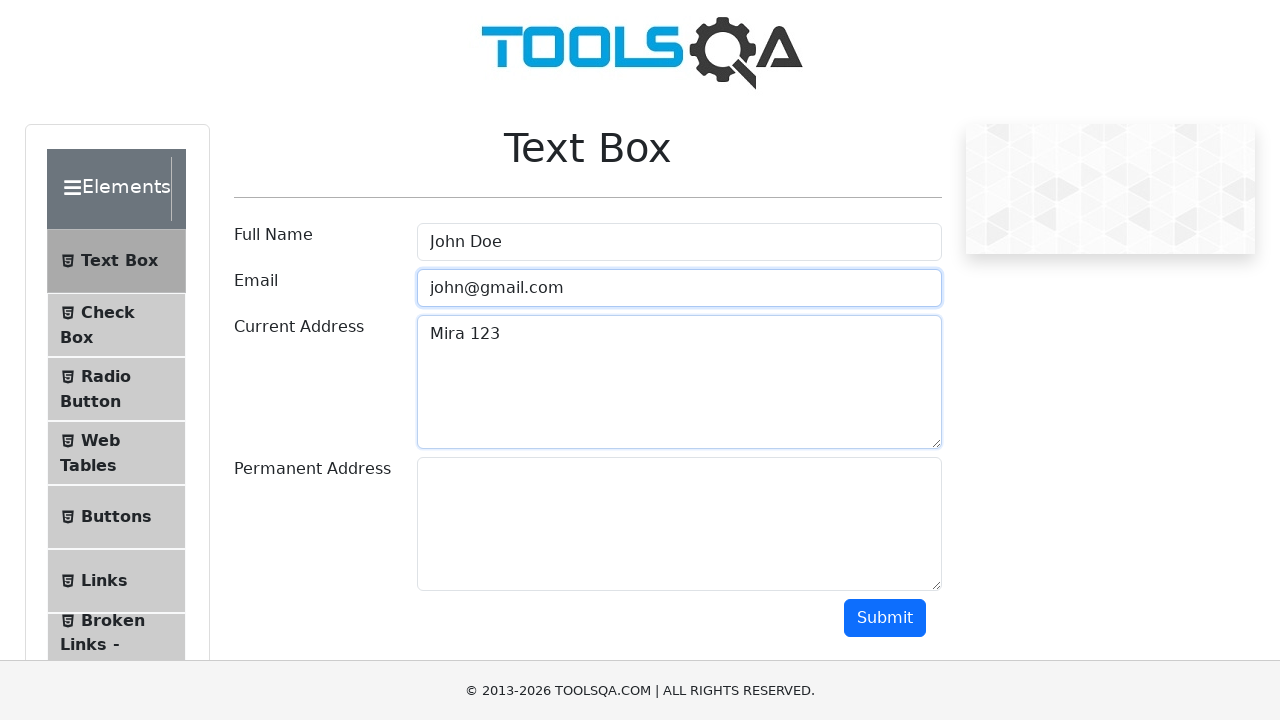

Filled permanent address field with 'Sovet 123' on #permanentAddress
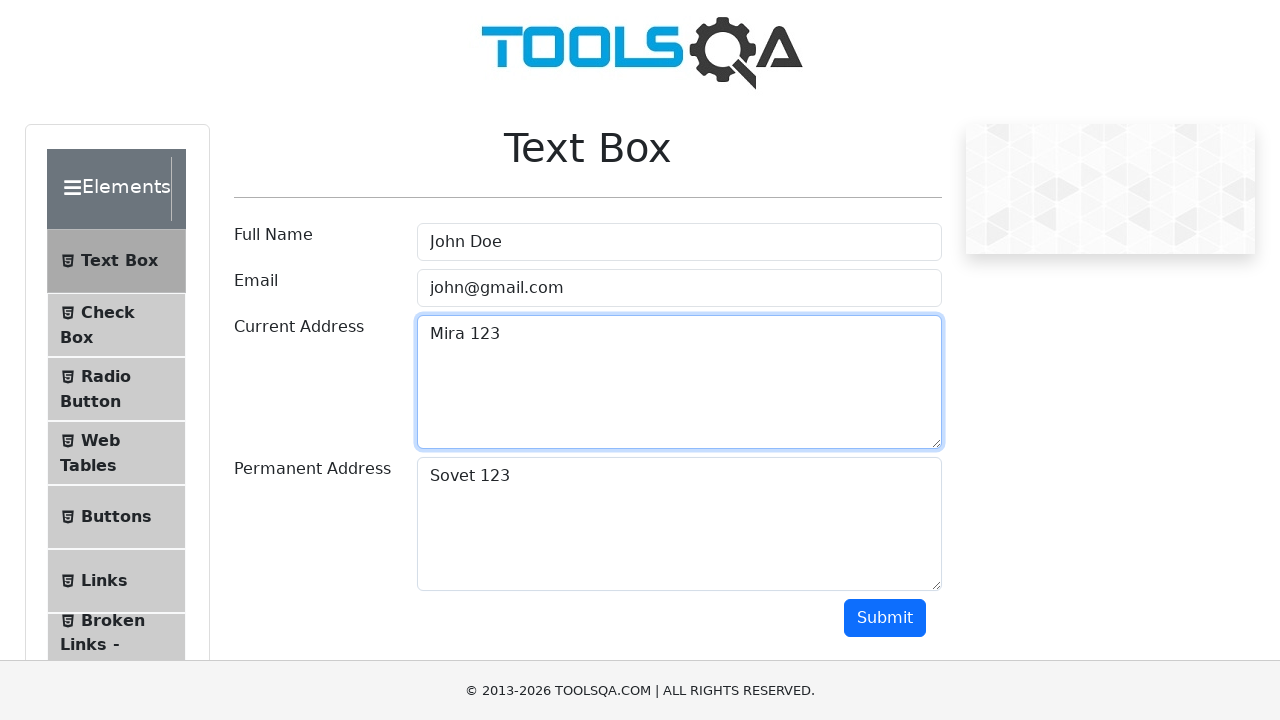

Clicked submit button to submit form at (885, 618) on #submit
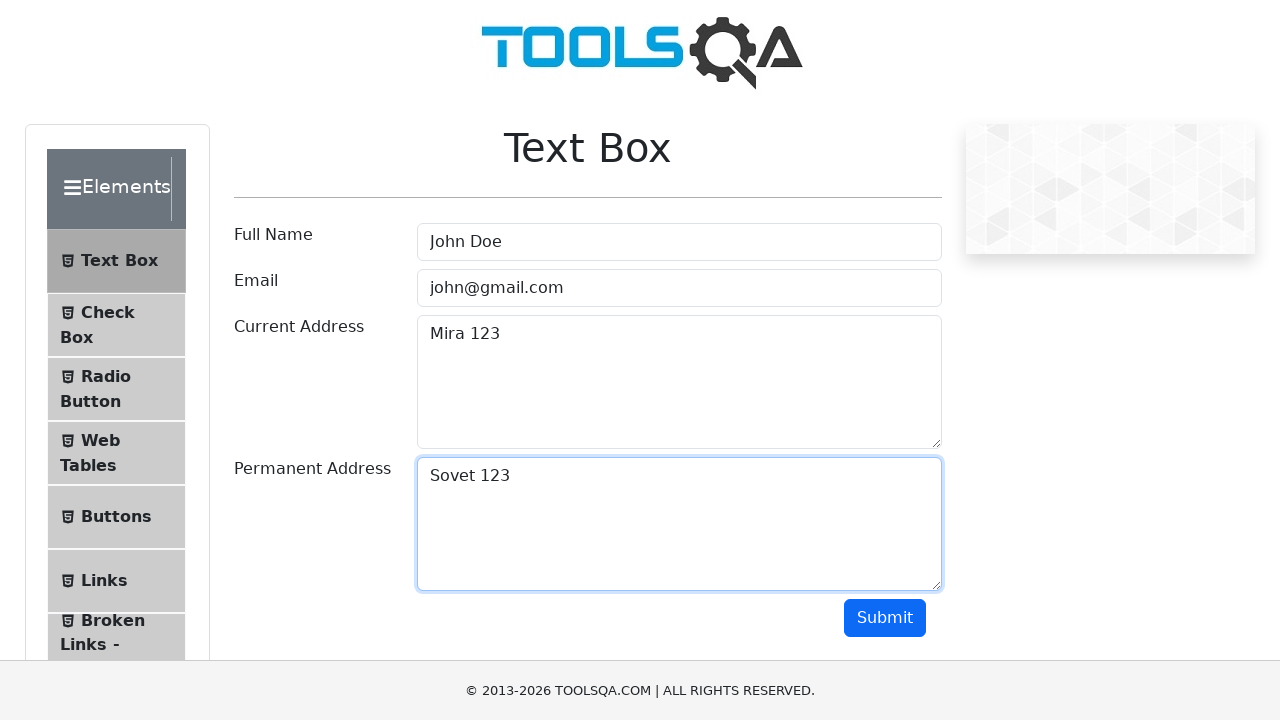

Waited for output section to load
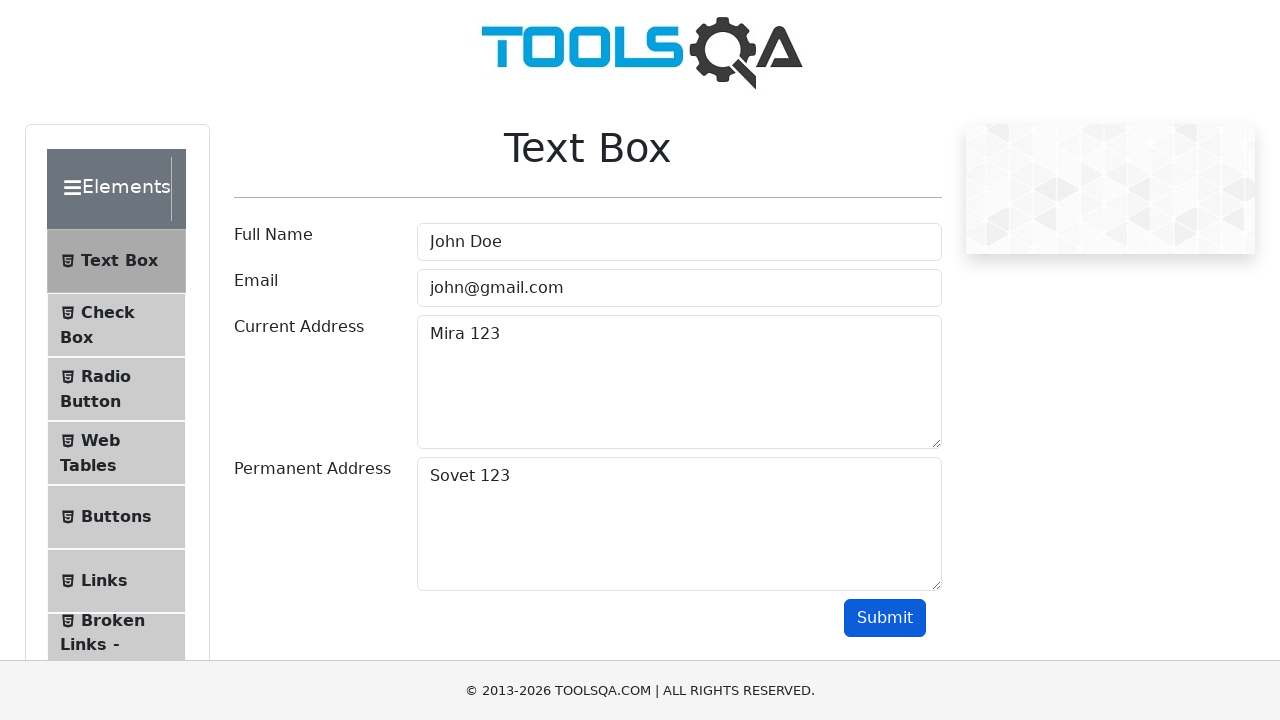

Verified full name 'John Doe' displayed in output
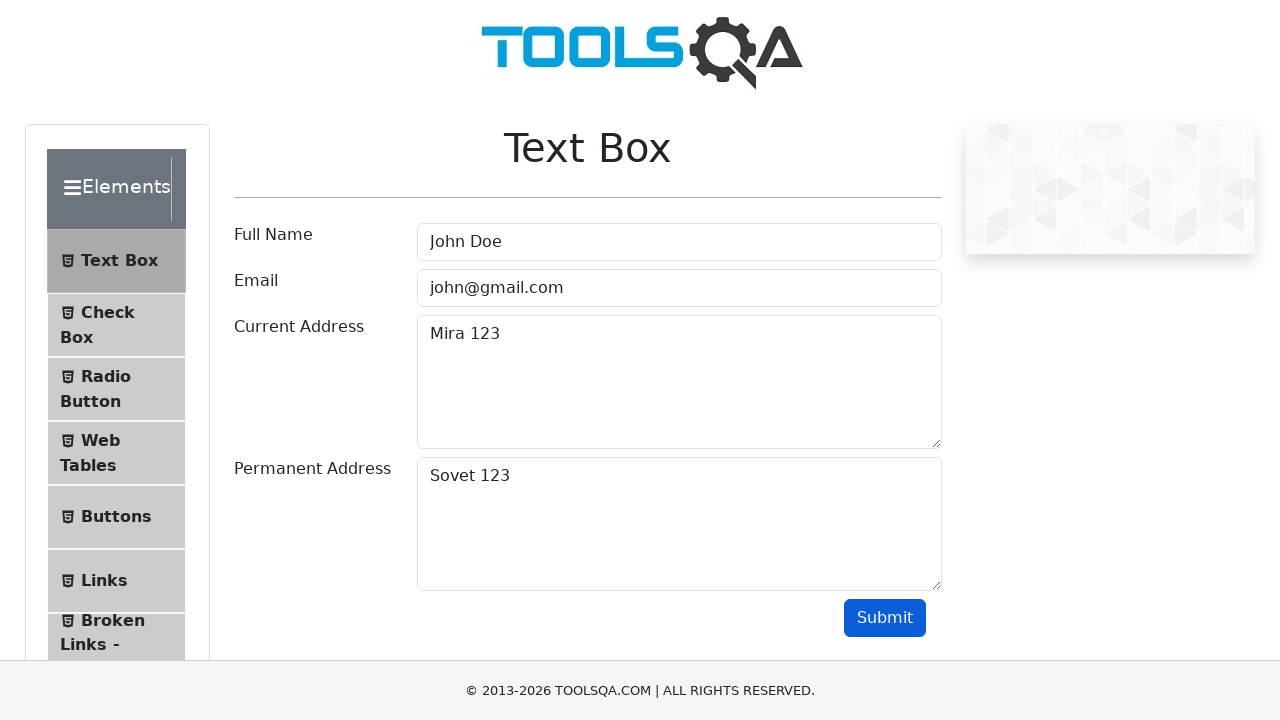

Verified email 'john@gmail.com' displayed in output
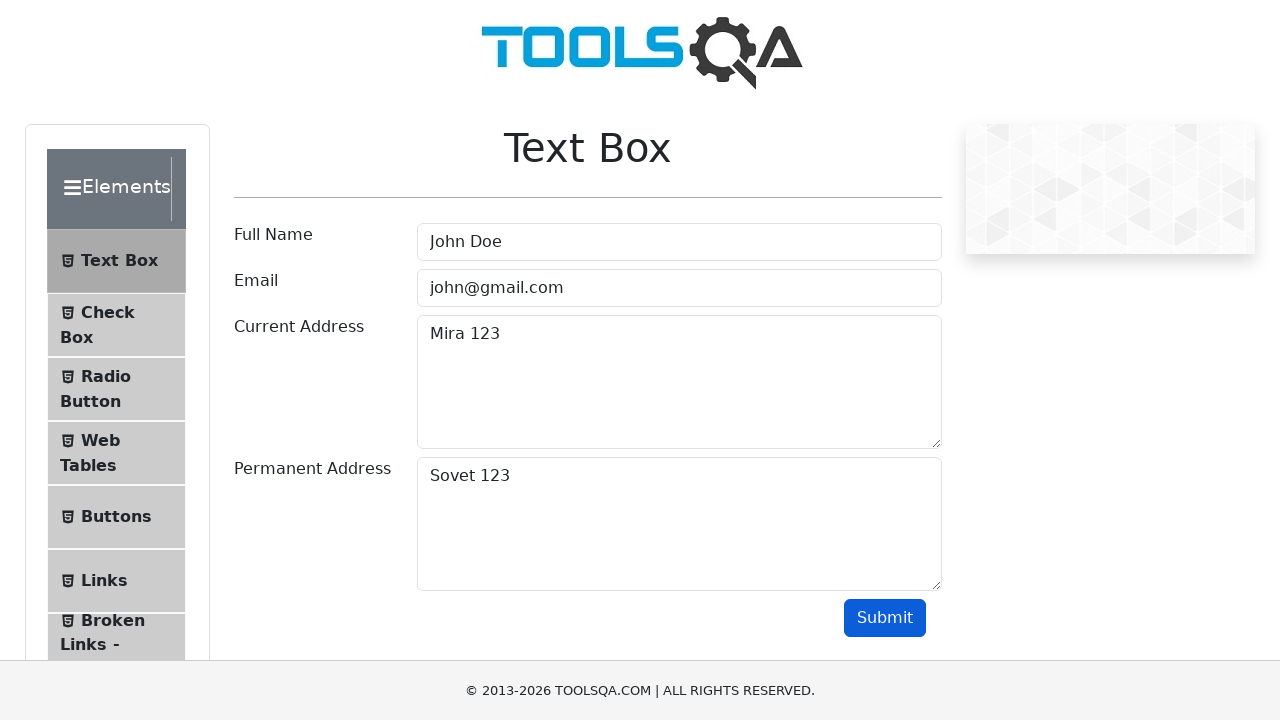

Verified current address 'Mira 123' displayed in output
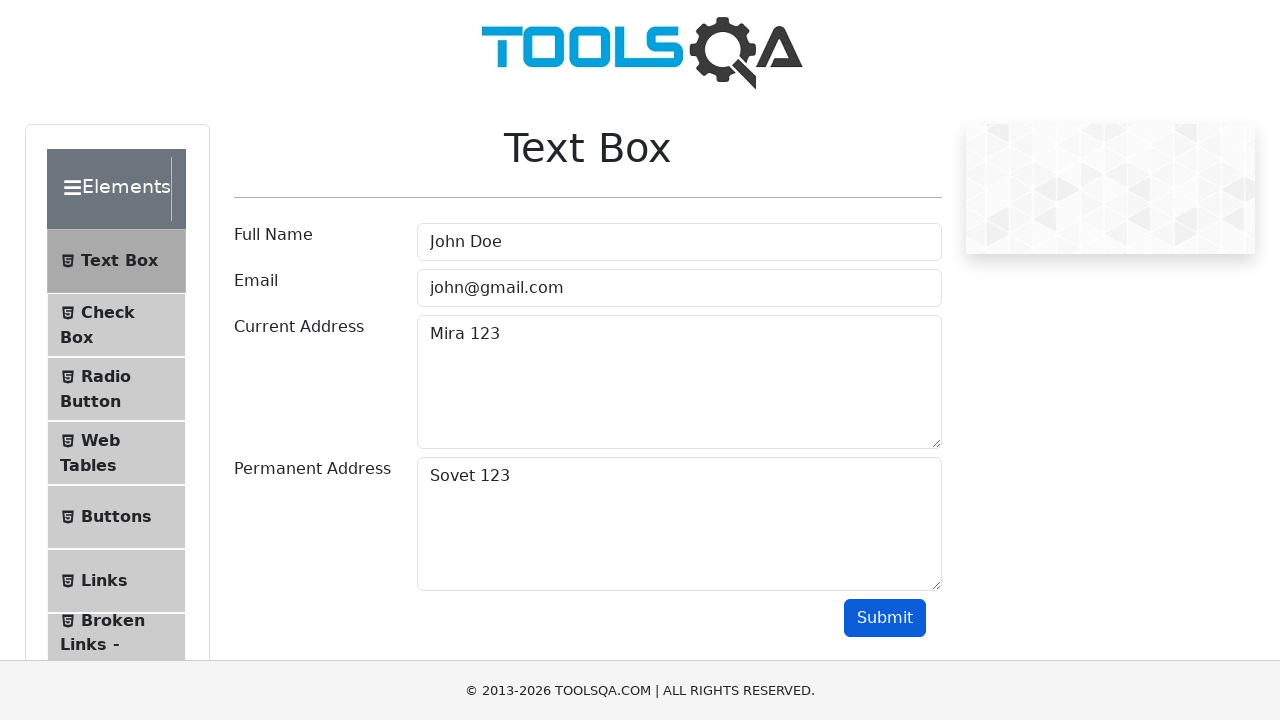

Verified permanent address 'Sovet 123' displayed in output
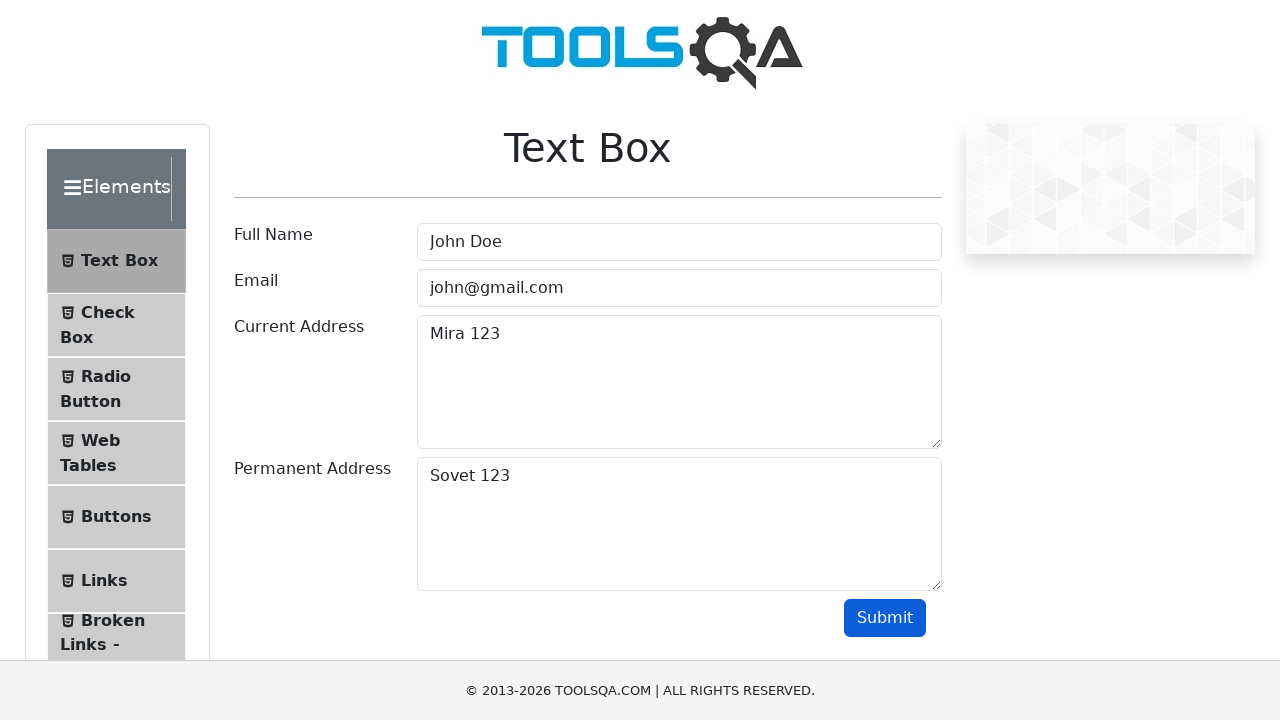

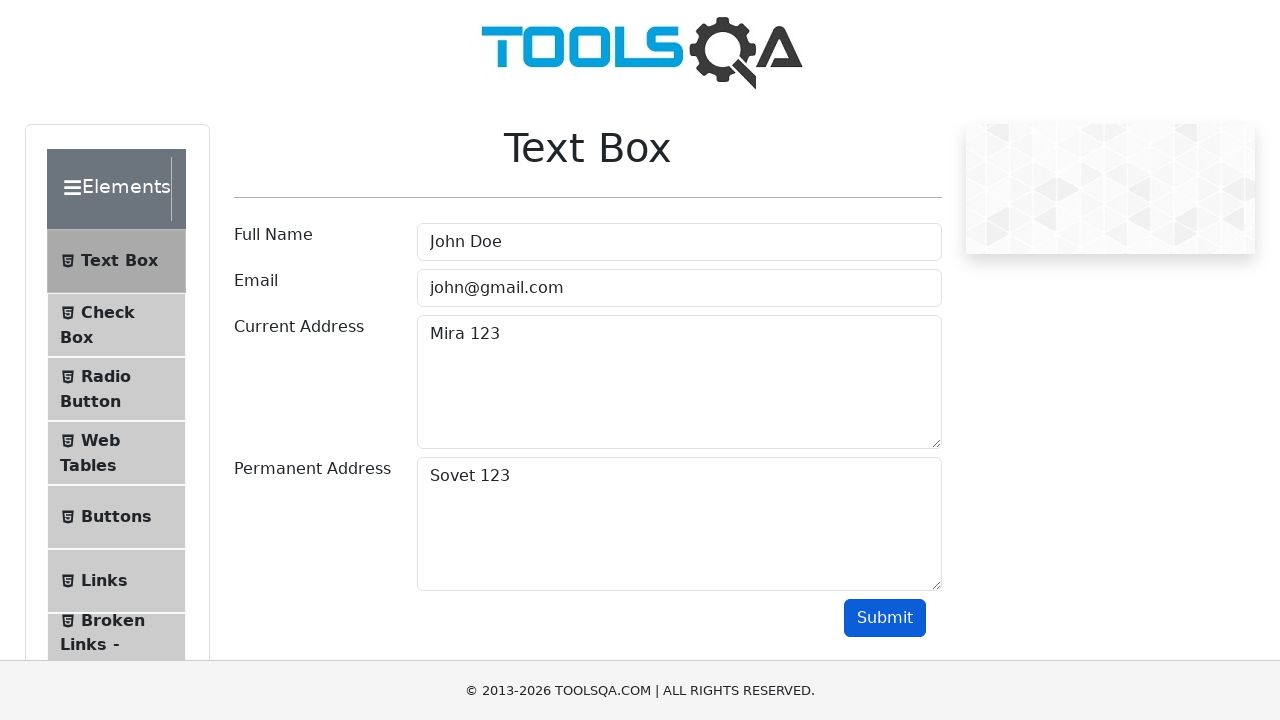